Tests filling a name input field on a practice Angular form by entering text into the name field

Starting URL: https://rahulshettyacademy.com/angularpractice/

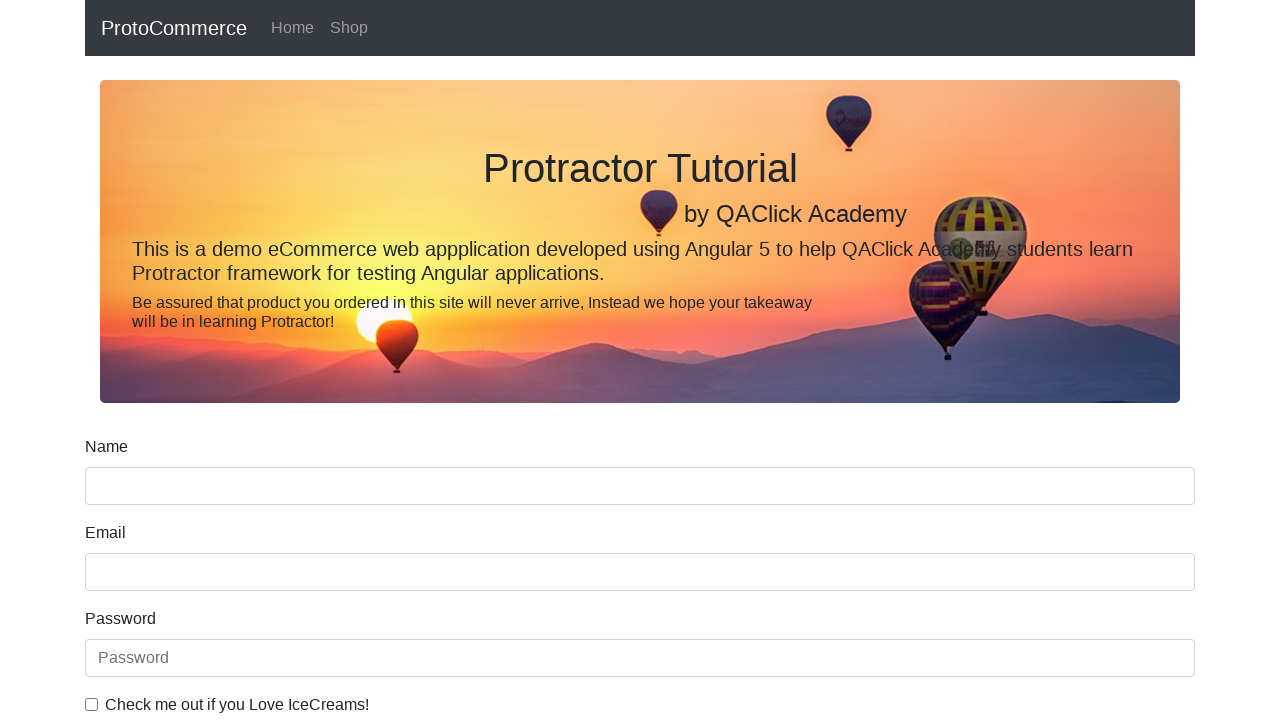

Navigated to Angular practice form page
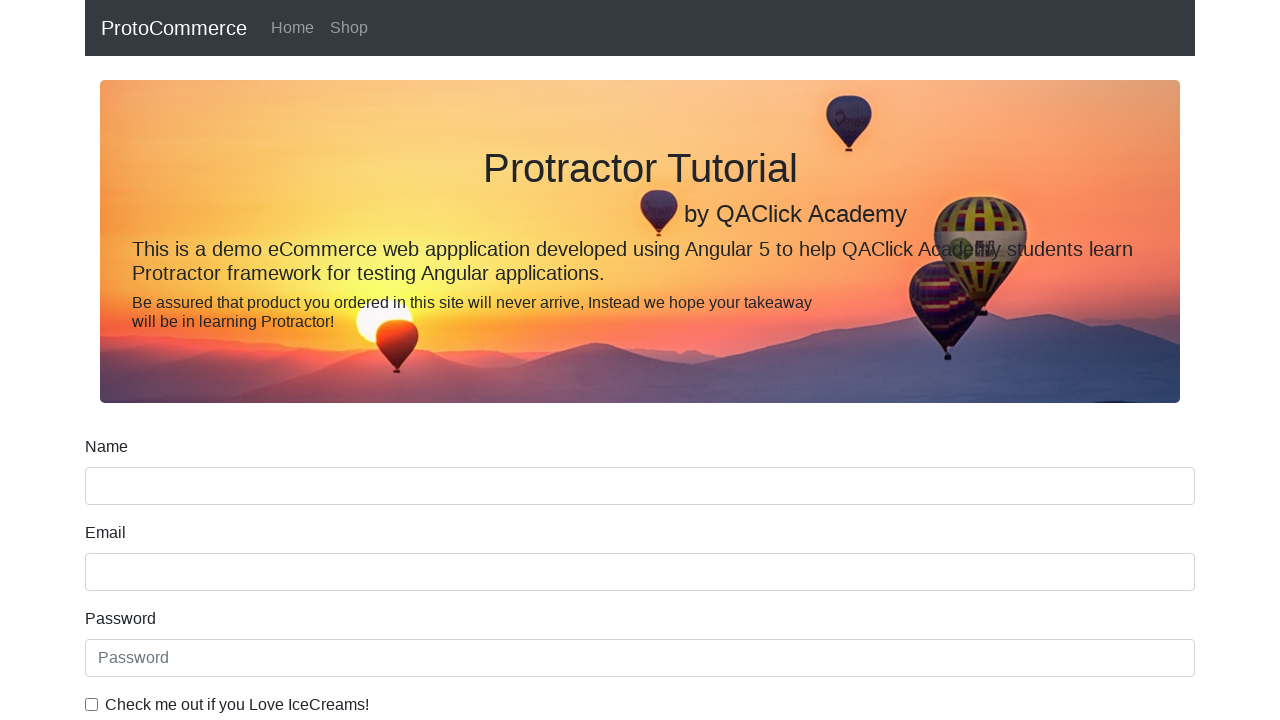

Filled name input field with 'Welcome to selenium' on input[name='name']
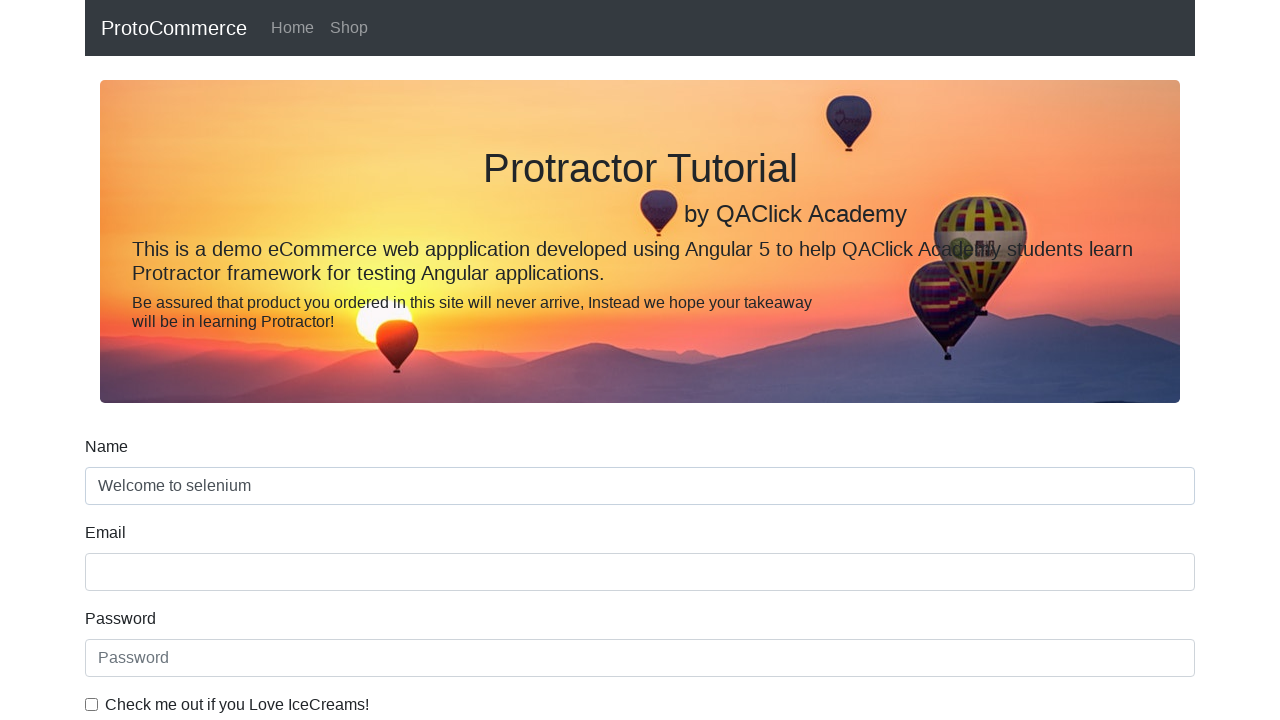

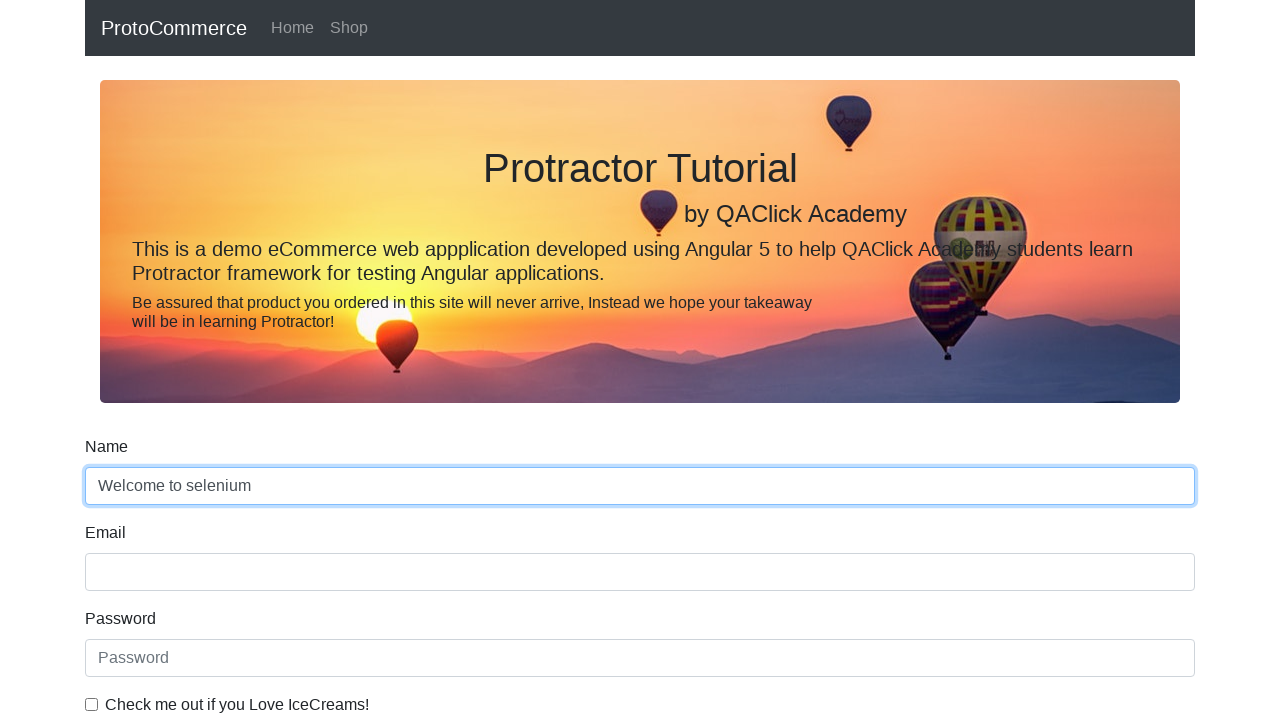